Verifies that there are 5 elements with class "test" on the page and checks that the second button's value is "This is also a button"

Starting URL: https://kristinek.github.io/site/examples/locators

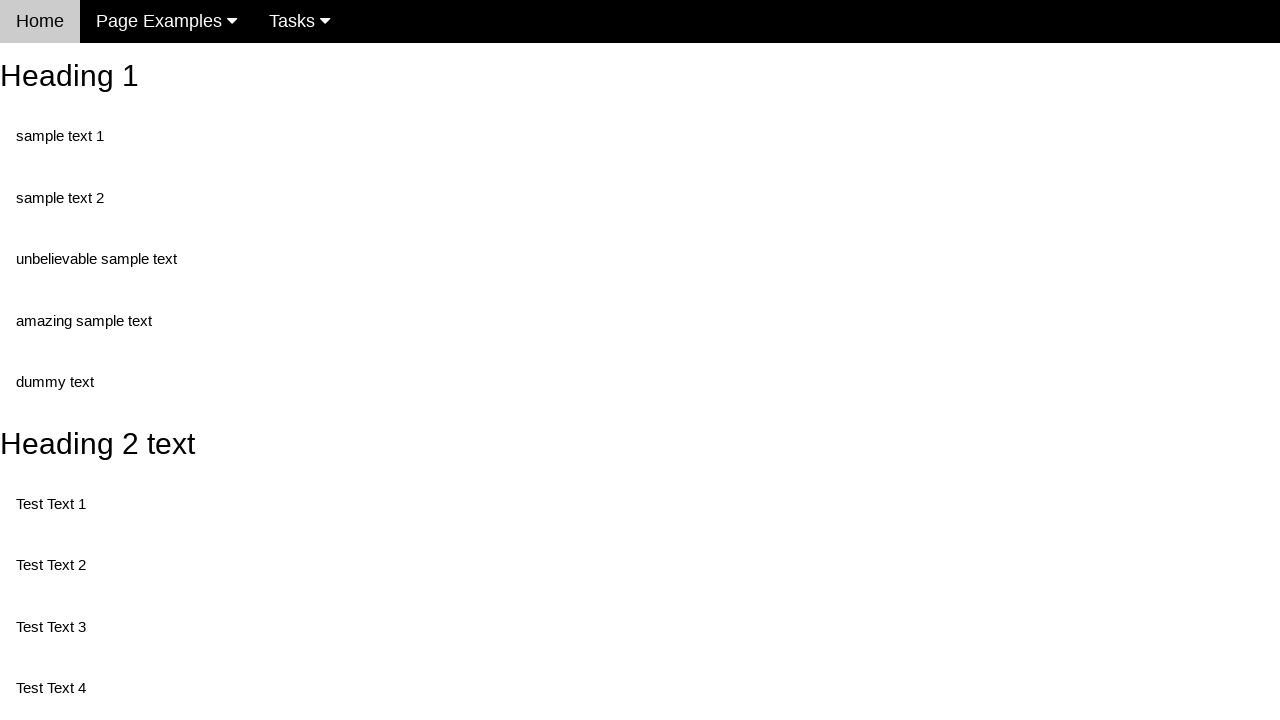

Navigated to locators example page
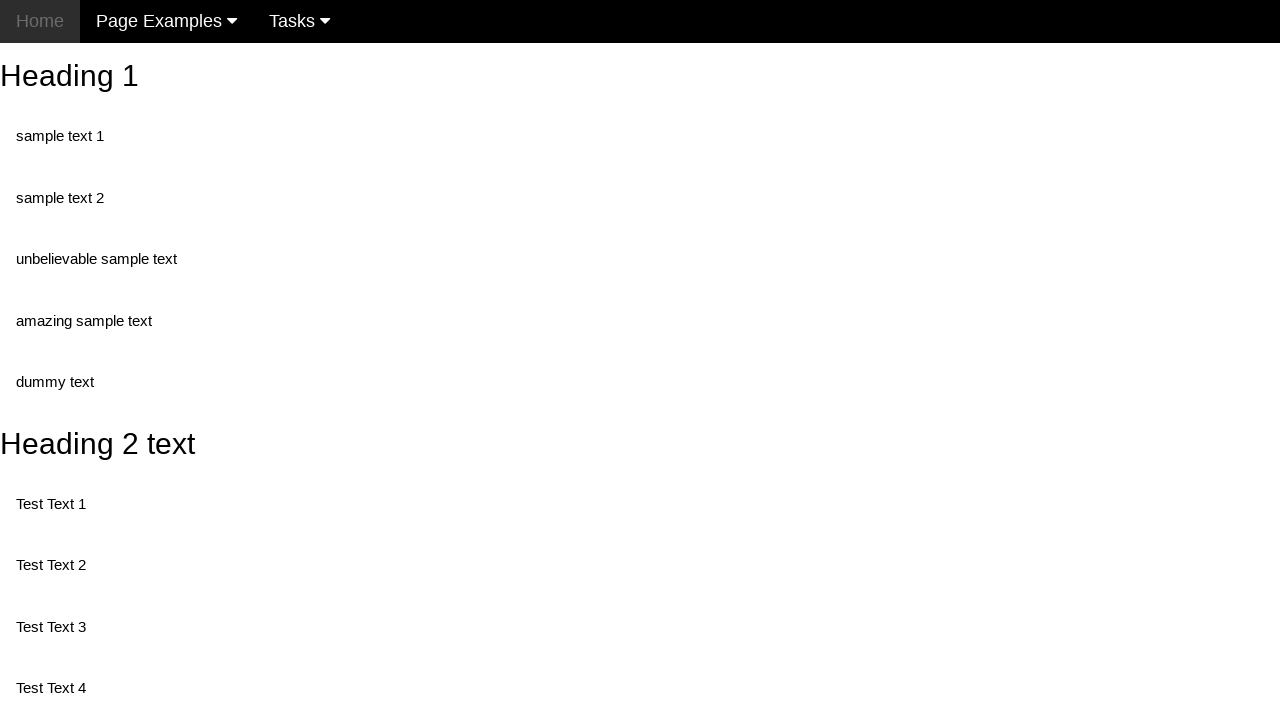

Located all elements with class 'test'
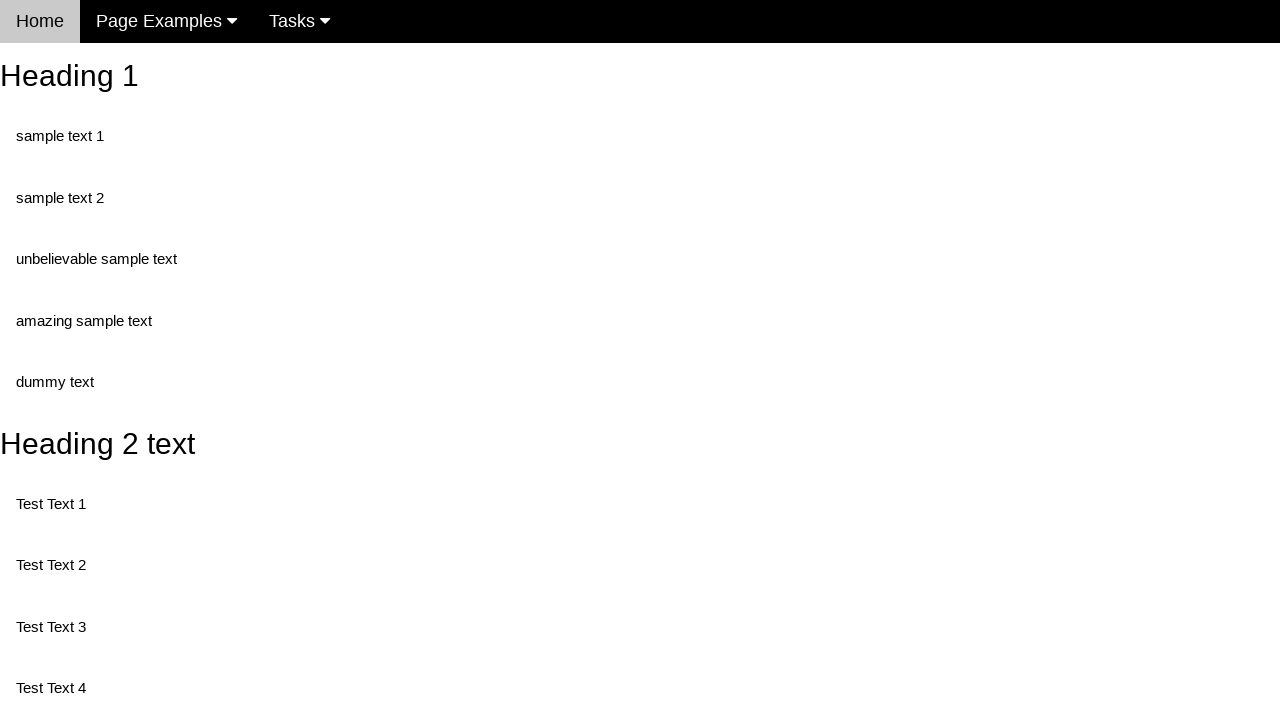

Verified that there are exactly 5 elements with class 'test'
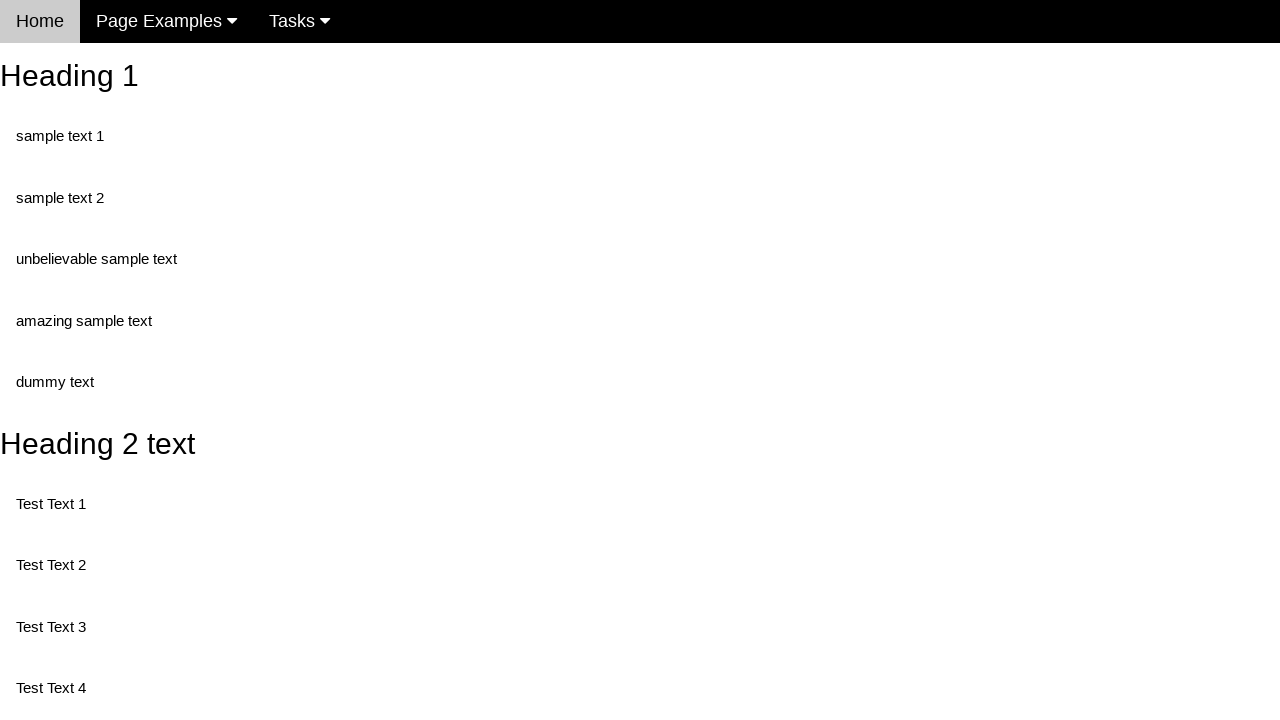

Retrieved value attribute from second button element
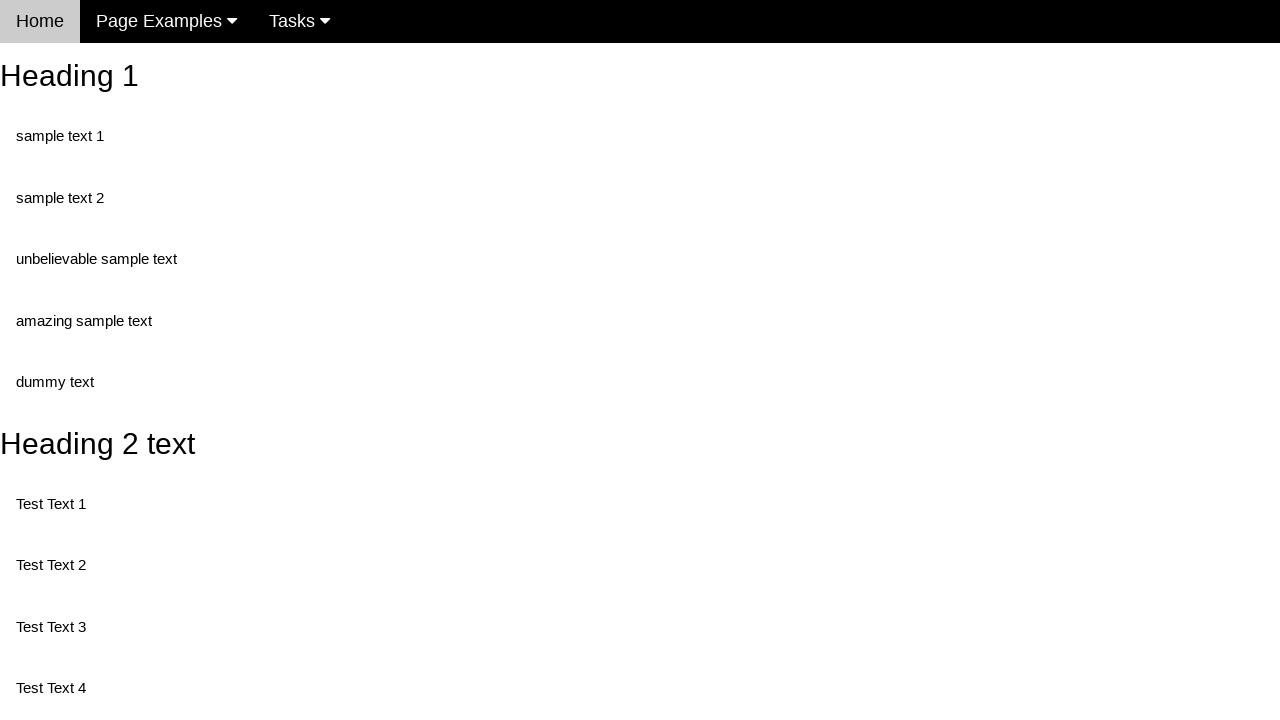

Verified that second button's value is 'This is also a button'
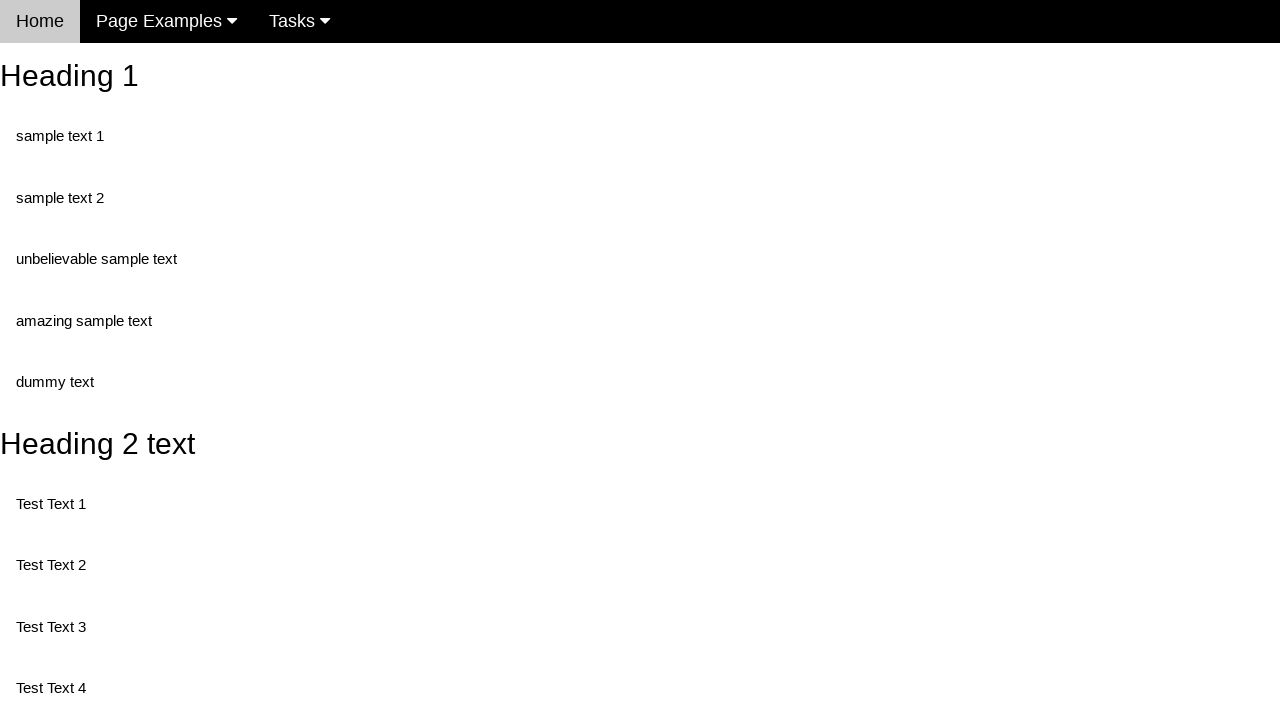

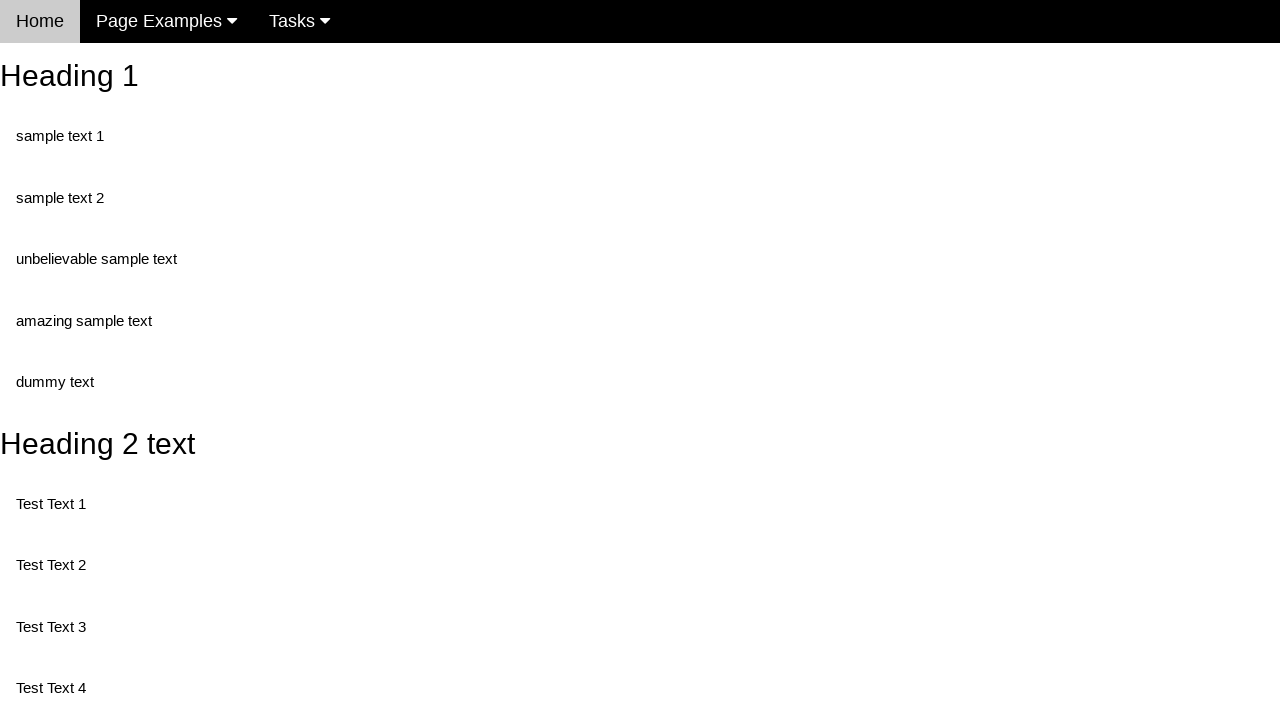